Tests valid 5-digit zip code entry in registration form and verifies Register button appears

Starting URL: https://www.sharelane.com/cgi-bin/register.py

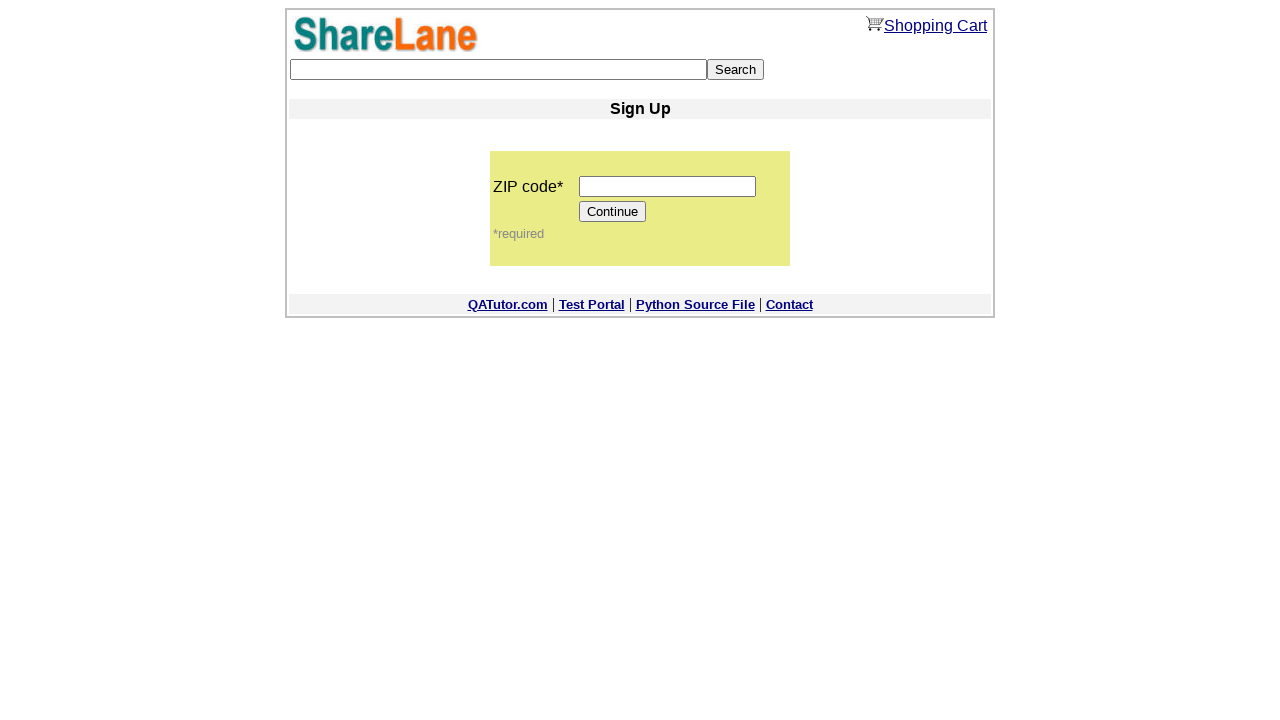

Filled zip code field with valid 5-digit code '12345' on input[name='zip_code']
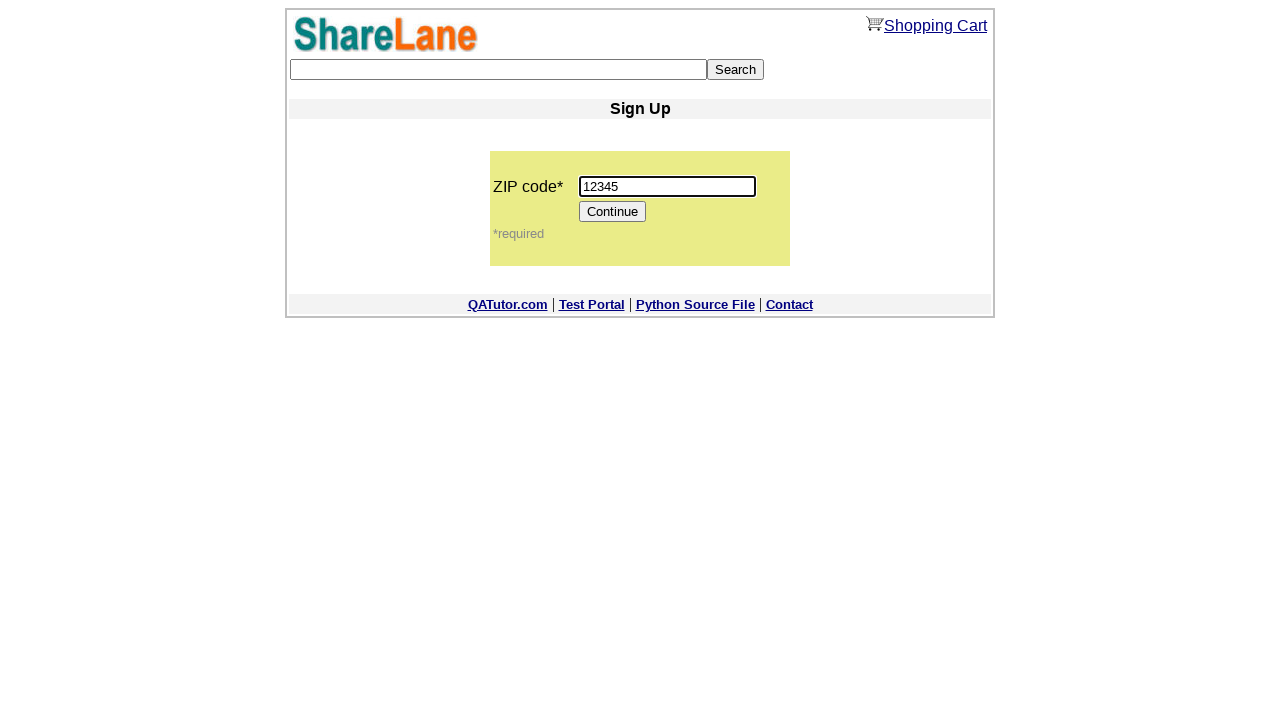

Clicked Continue button to proceed with registration at (613, 212) on input[value='Continue']
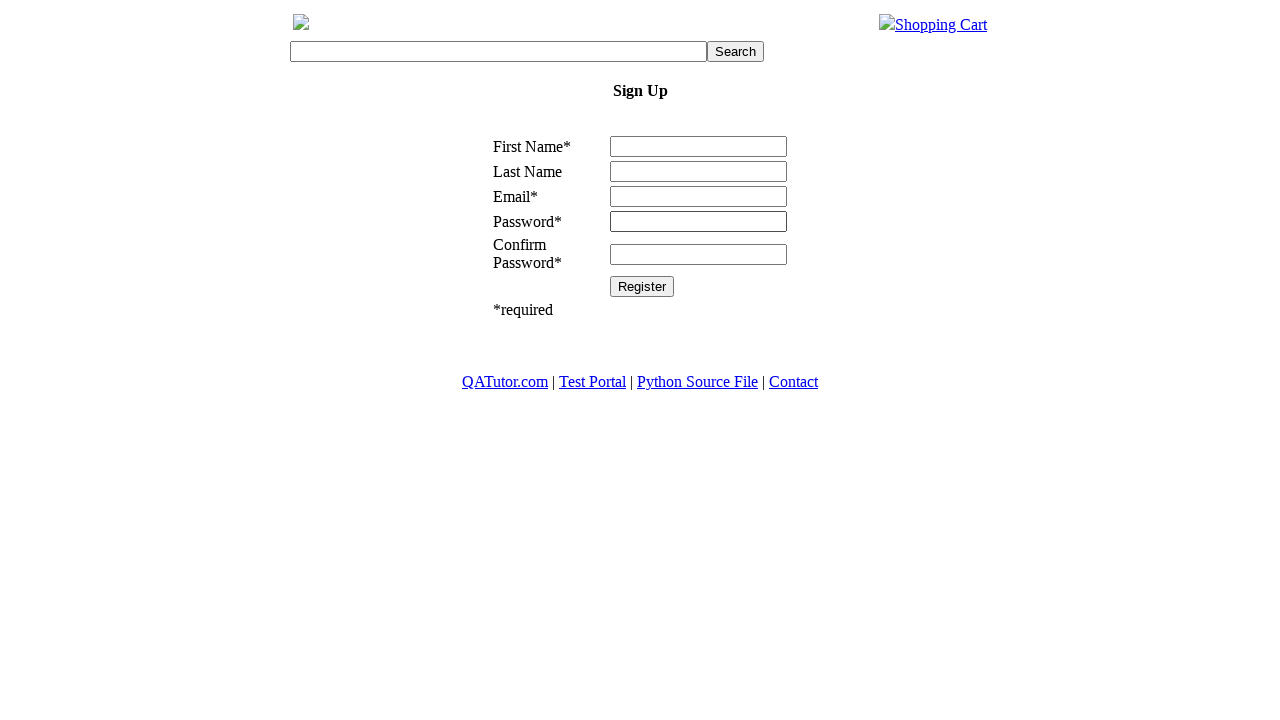

Register button appeared on the page
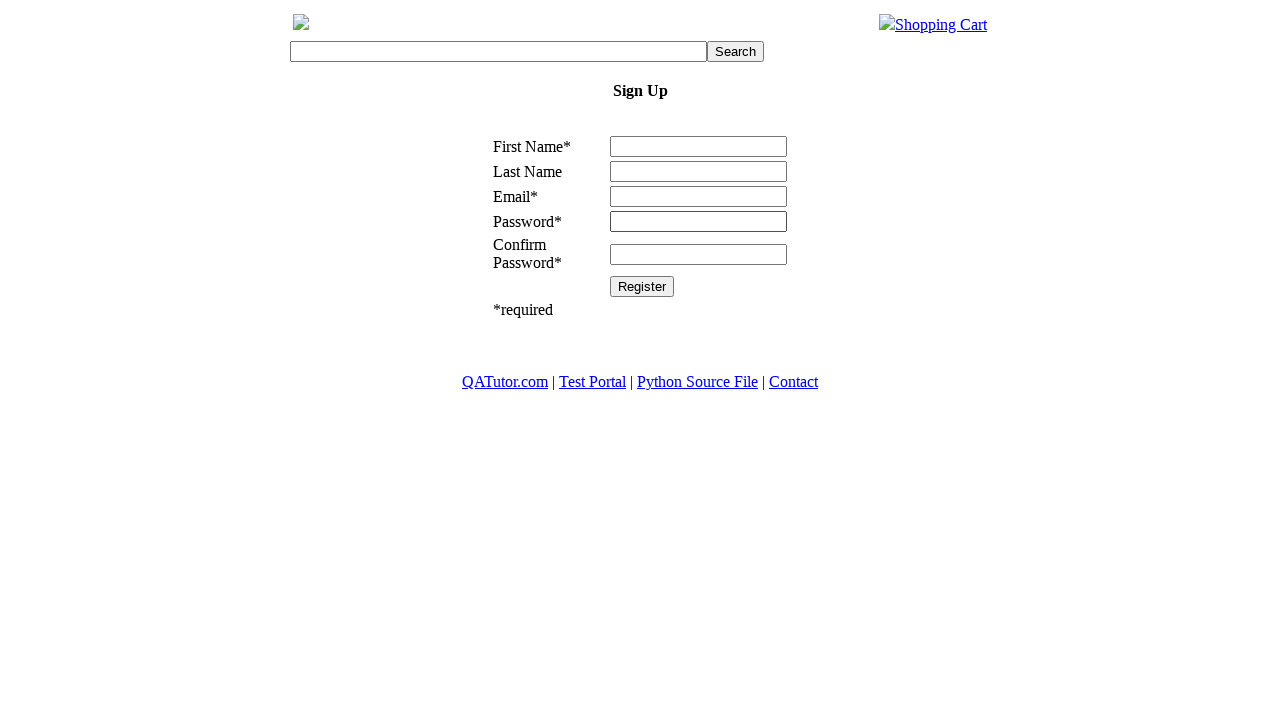

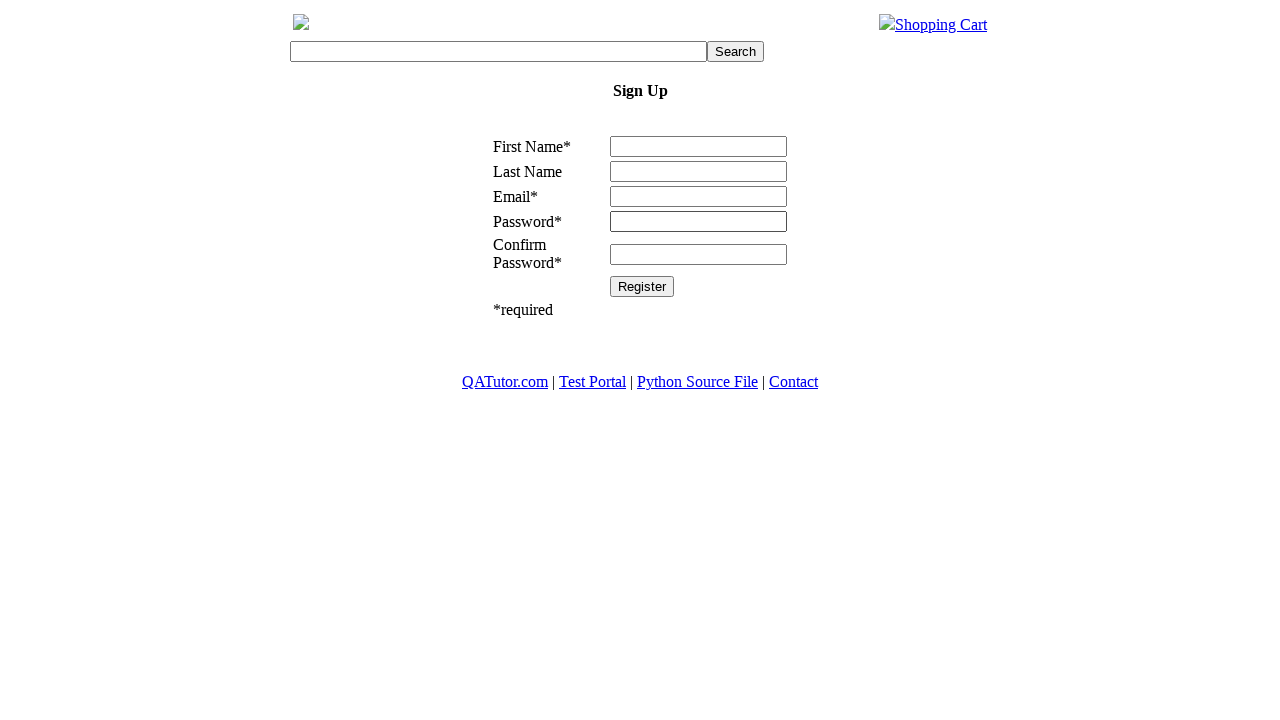